Tests drag and drop functionality by dragging an image element and dropping it into a target box

Starting URL: https://formy-project.herokuapp.com/dragdrop

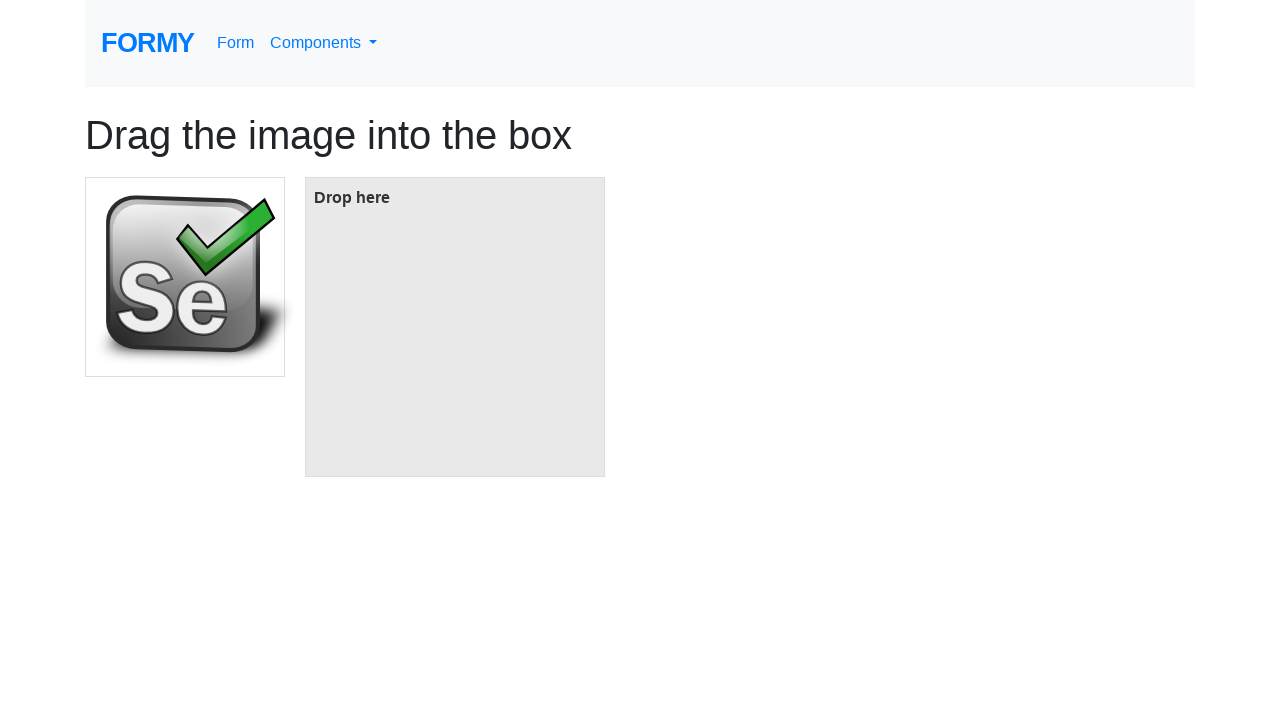

Located the image element to drag
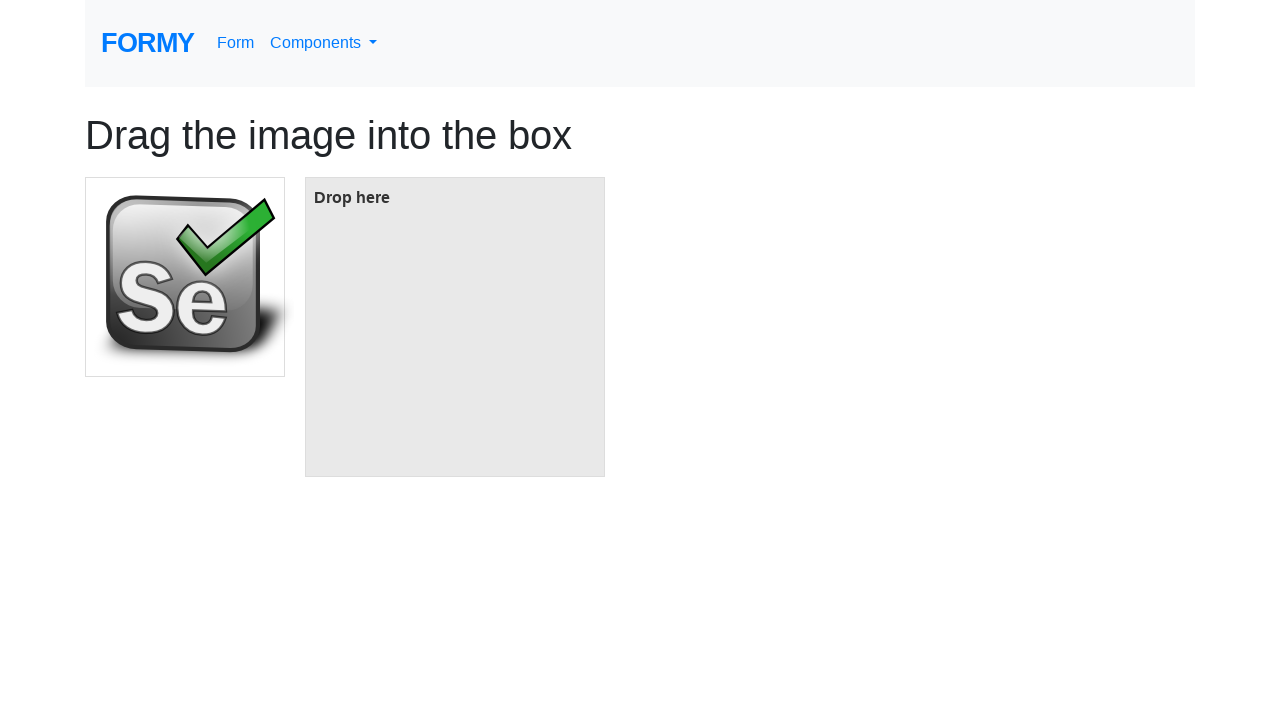

Located the target box to drop into
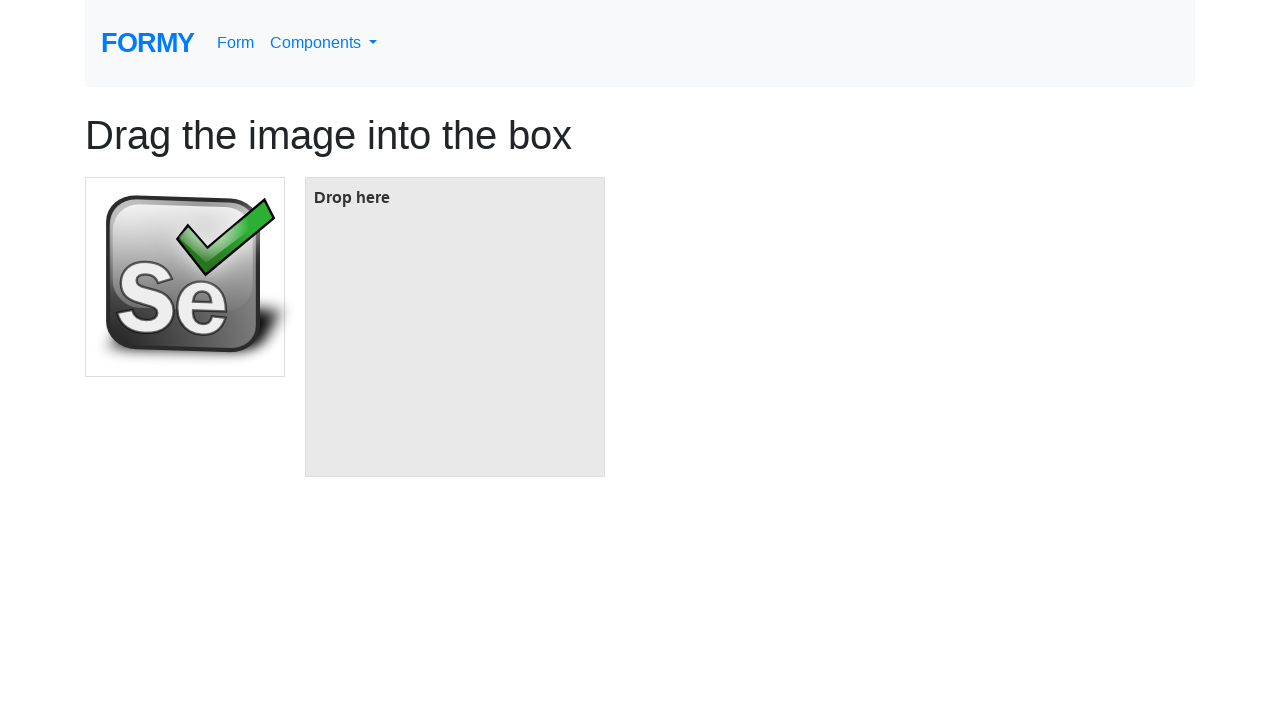

Dragged image element and dropped it into the target box at (455, 327)
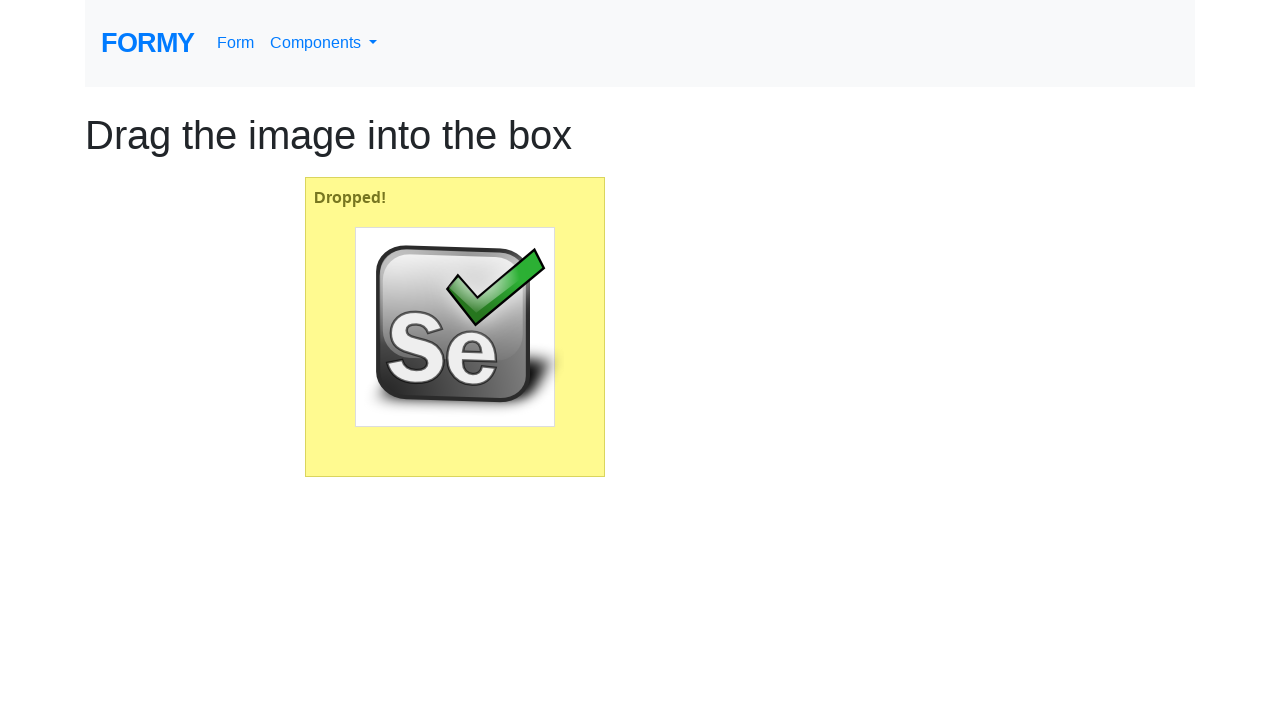

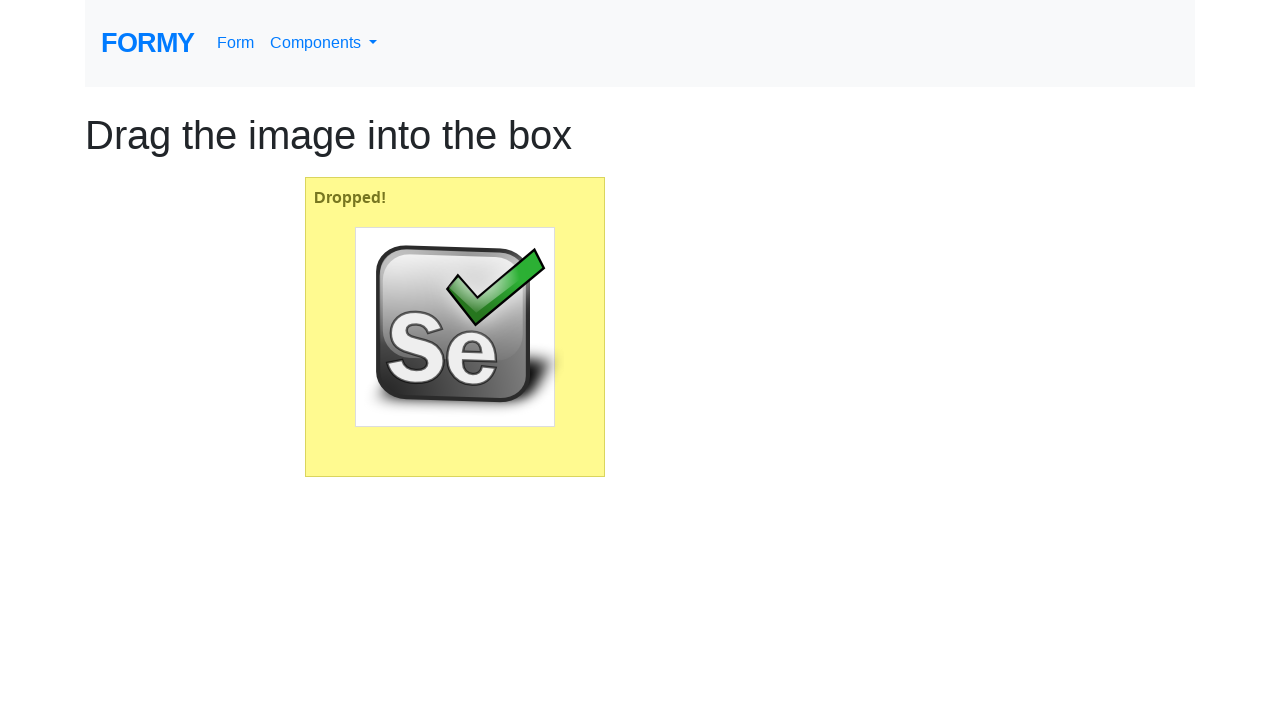